Tests form input fields by filling the first name field, clearing it, then filling input fields by tag name selector including filling the third input element

Starting URL: https://formy-project.herokuapp.com/form

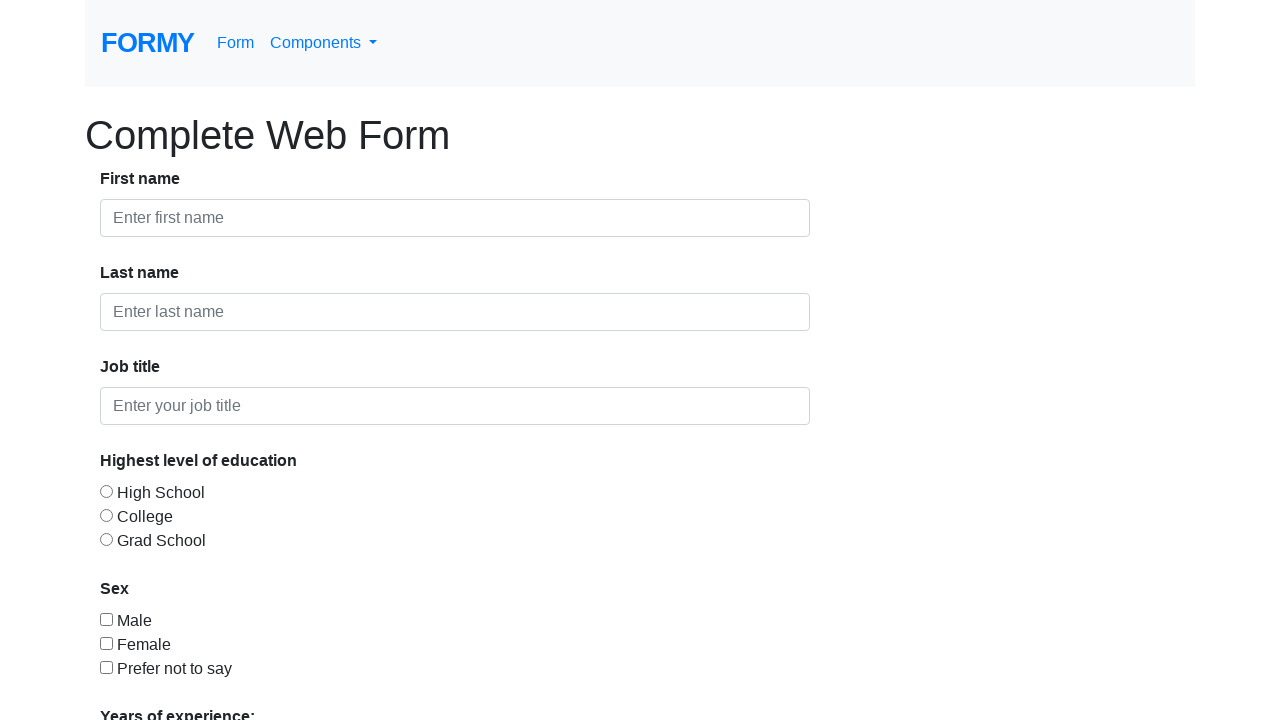

Filled first name field with 'Elena' on #first-name
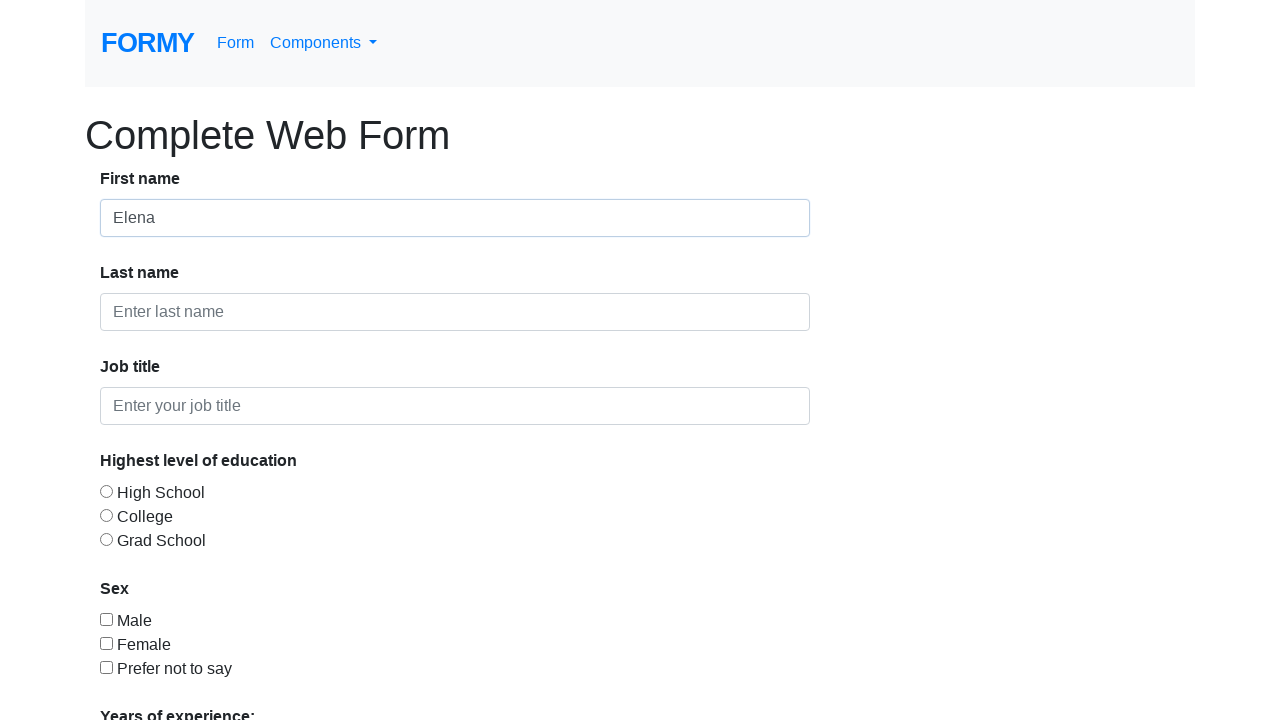

Cleared first name field on #first-name
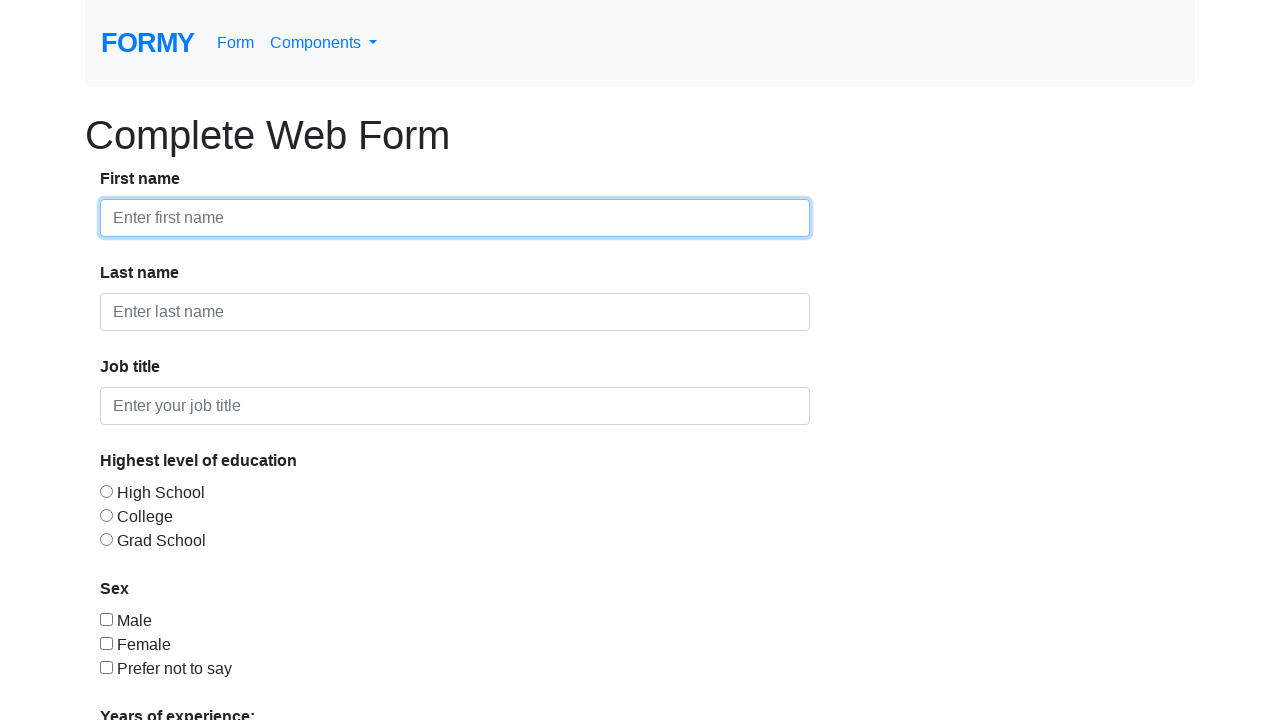

Filled first input element with 'testttt@@@@' on input >> nth=0
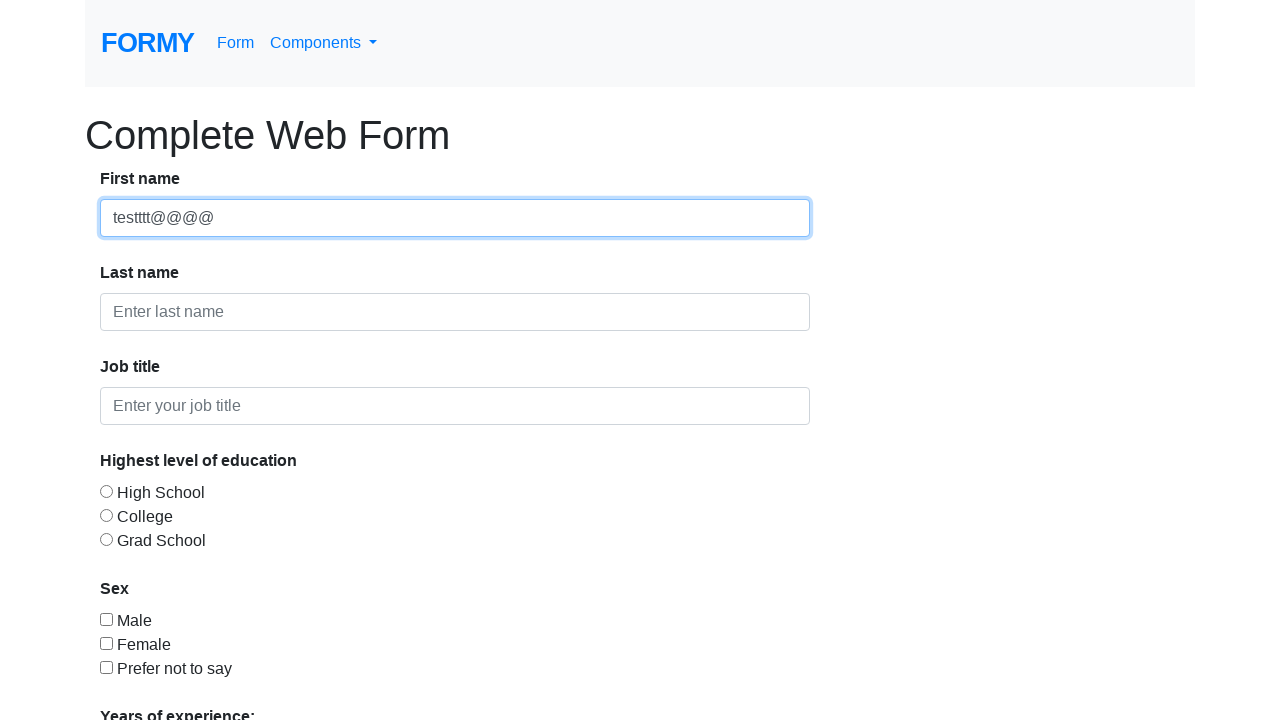

Filled third input element with 'test@@@@' on input >> nth=2
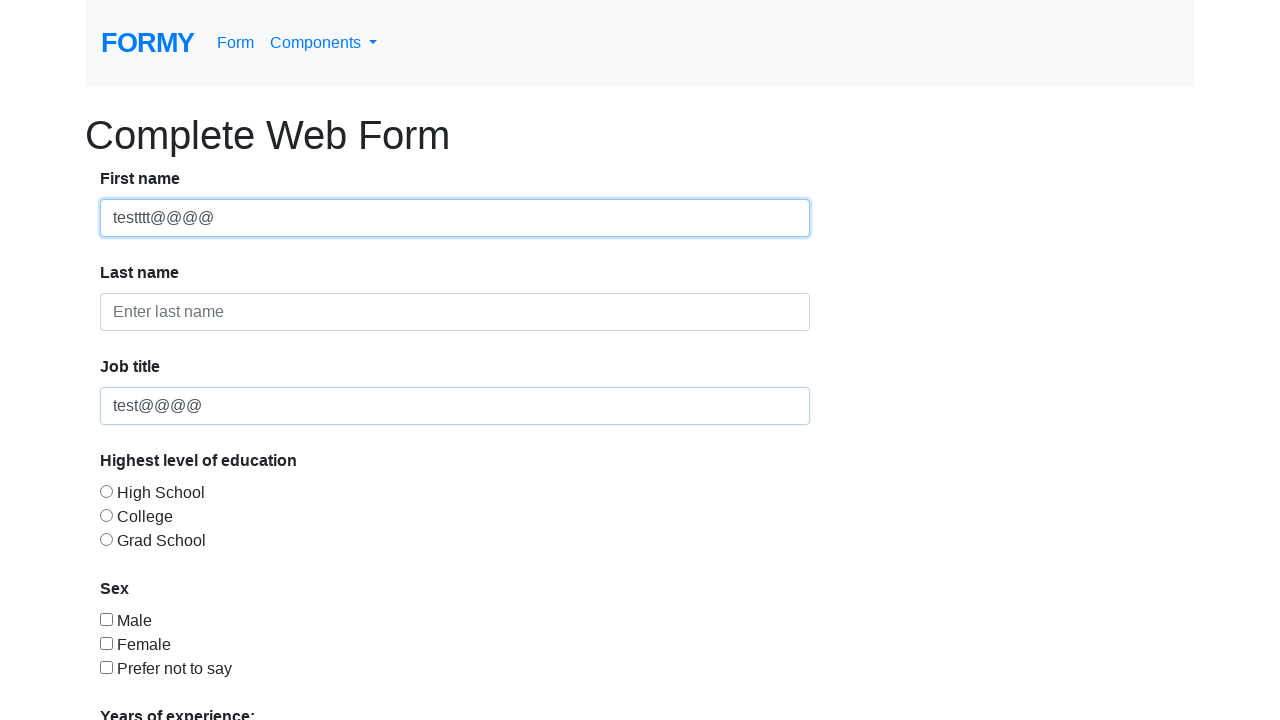

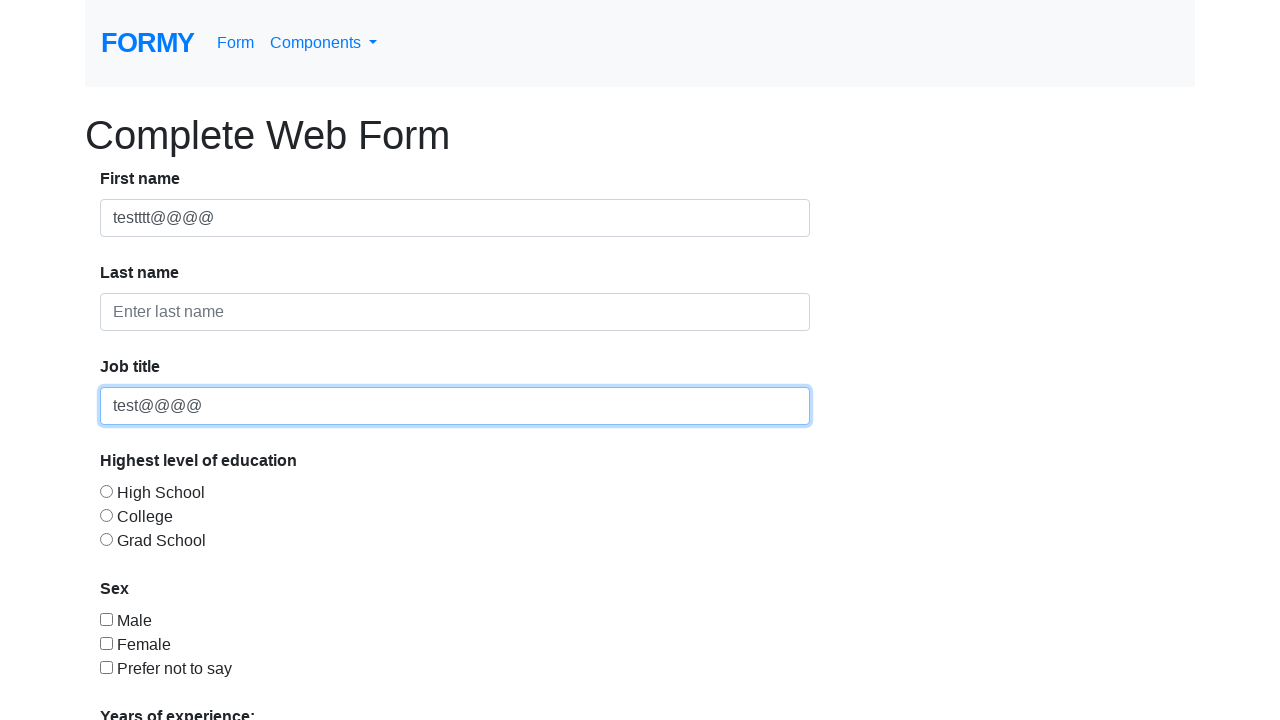